Tests file upload functionality on the jQuery File Upload demo page by triggering the file chooser and uploading multiple files

Starting URL: https://blueimp.github.io/jQuery-File-Upload/

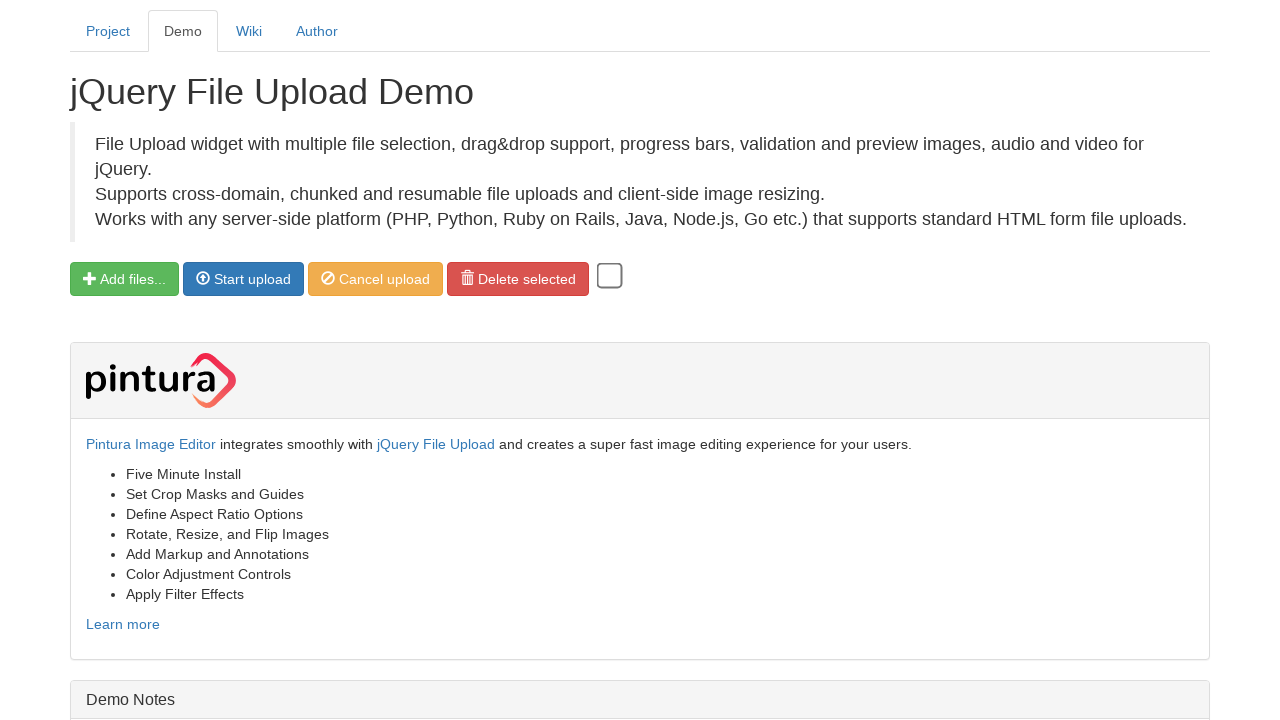

Created temporary directory for test files
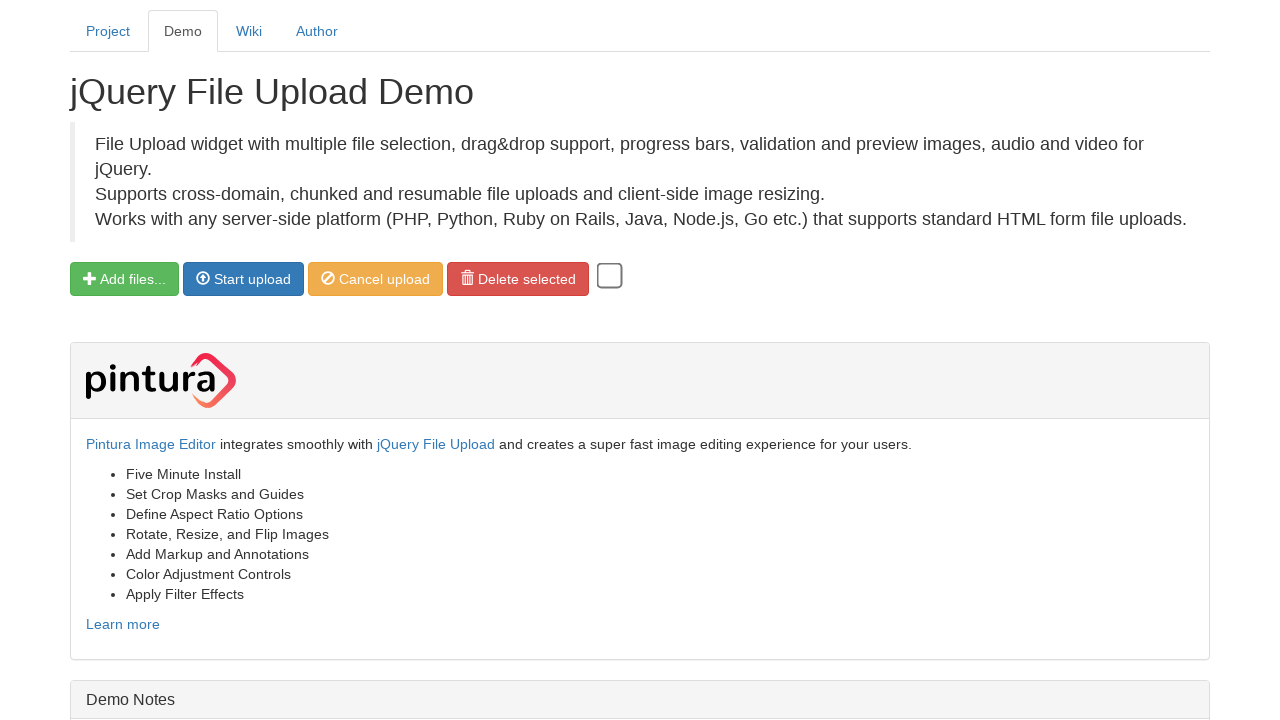

Defined paths for test image files
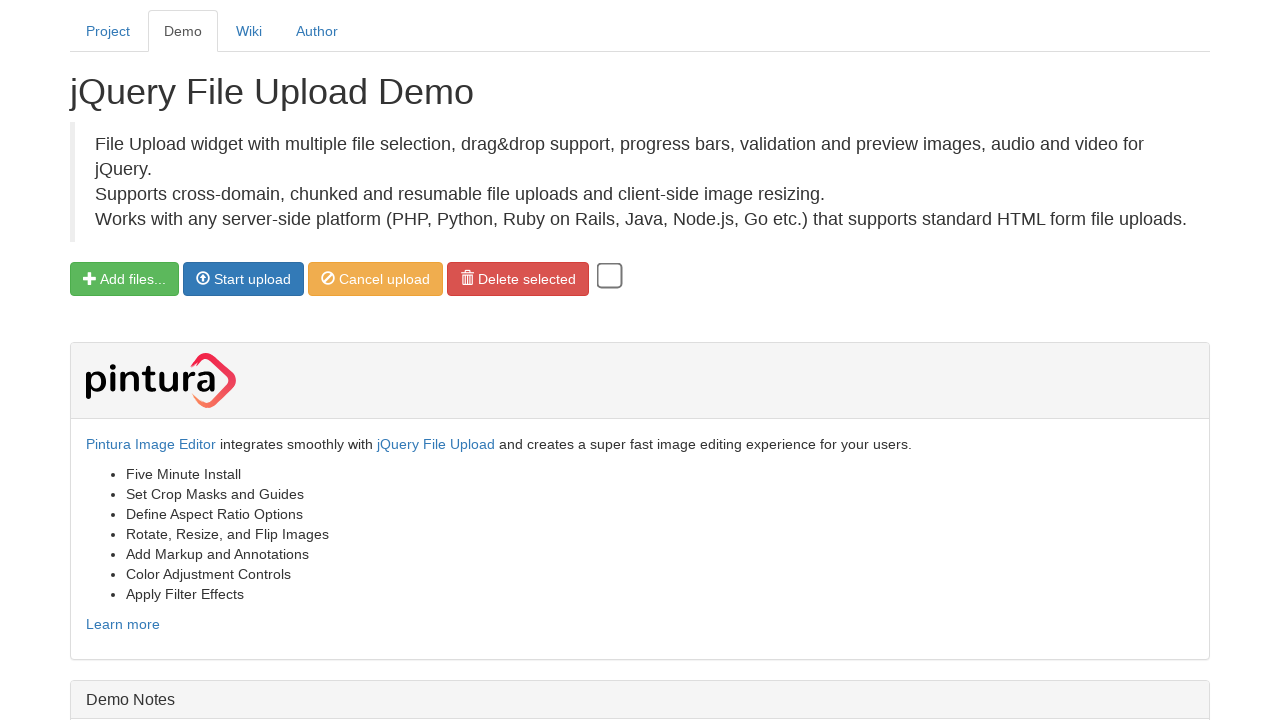

Created first test PNG image file
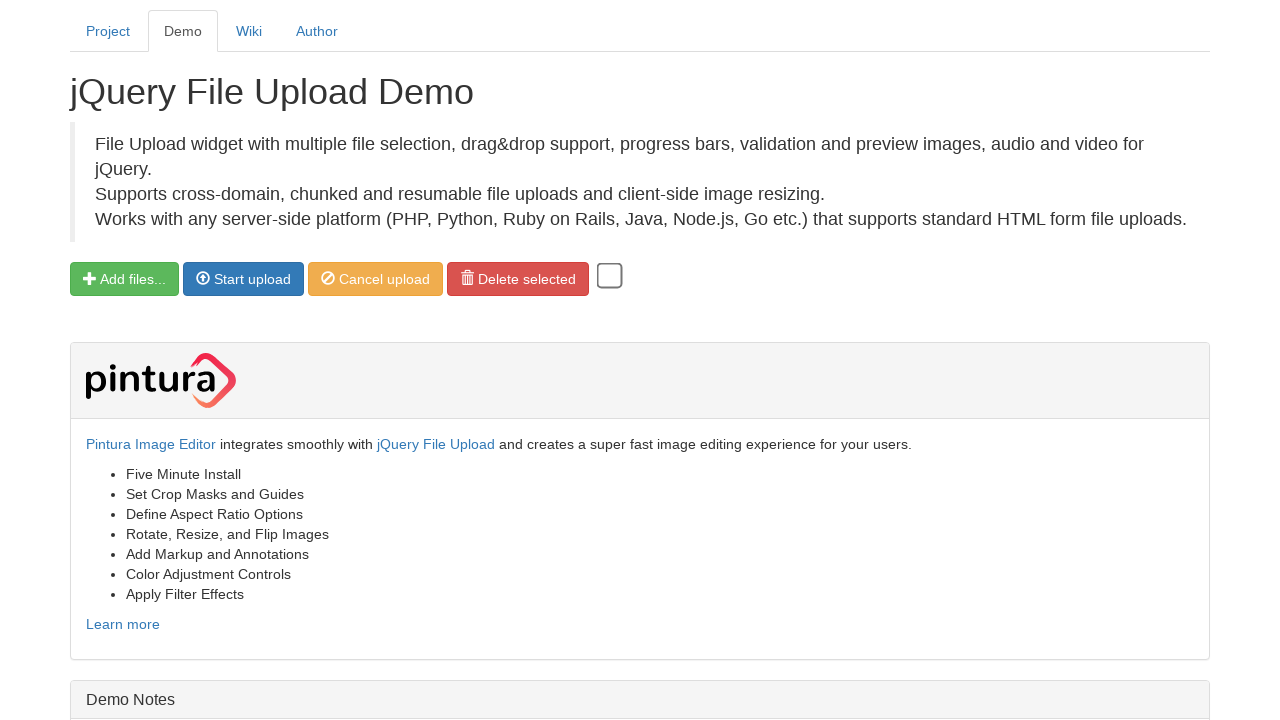

Created second test PNG image file
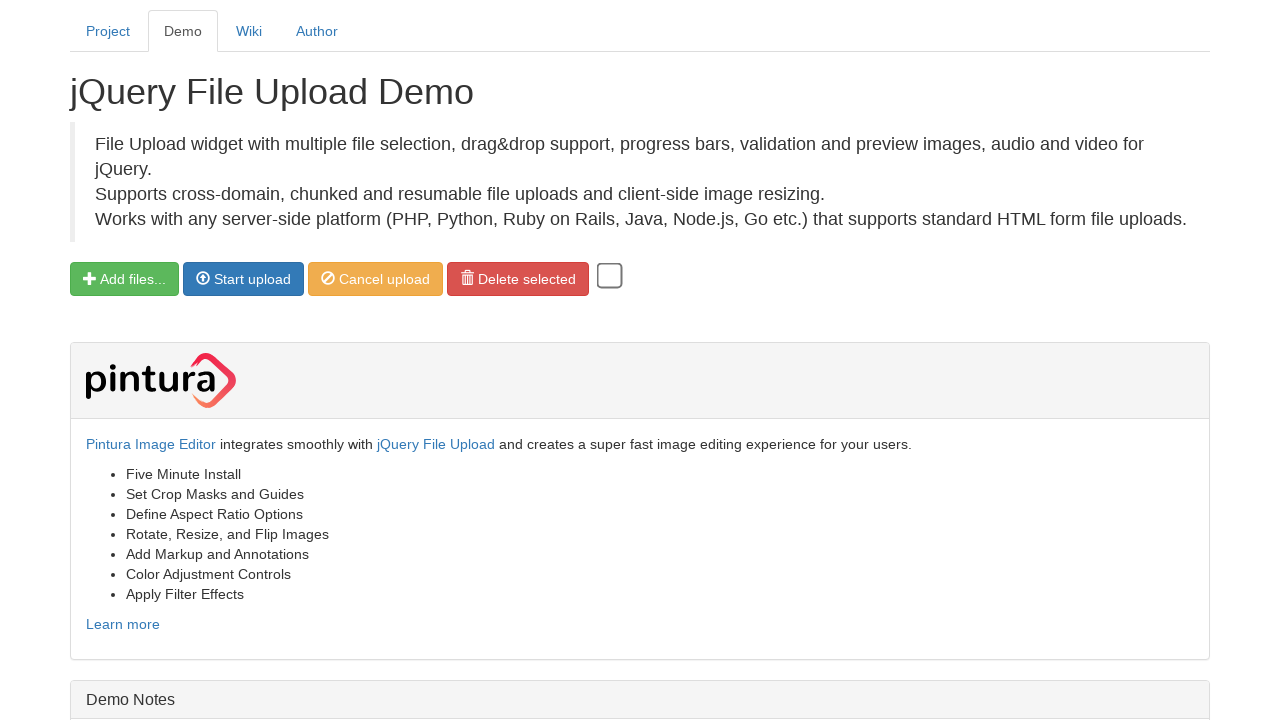

Triggered file chooser by clicking file input element at (89, 279) on input[type='file']
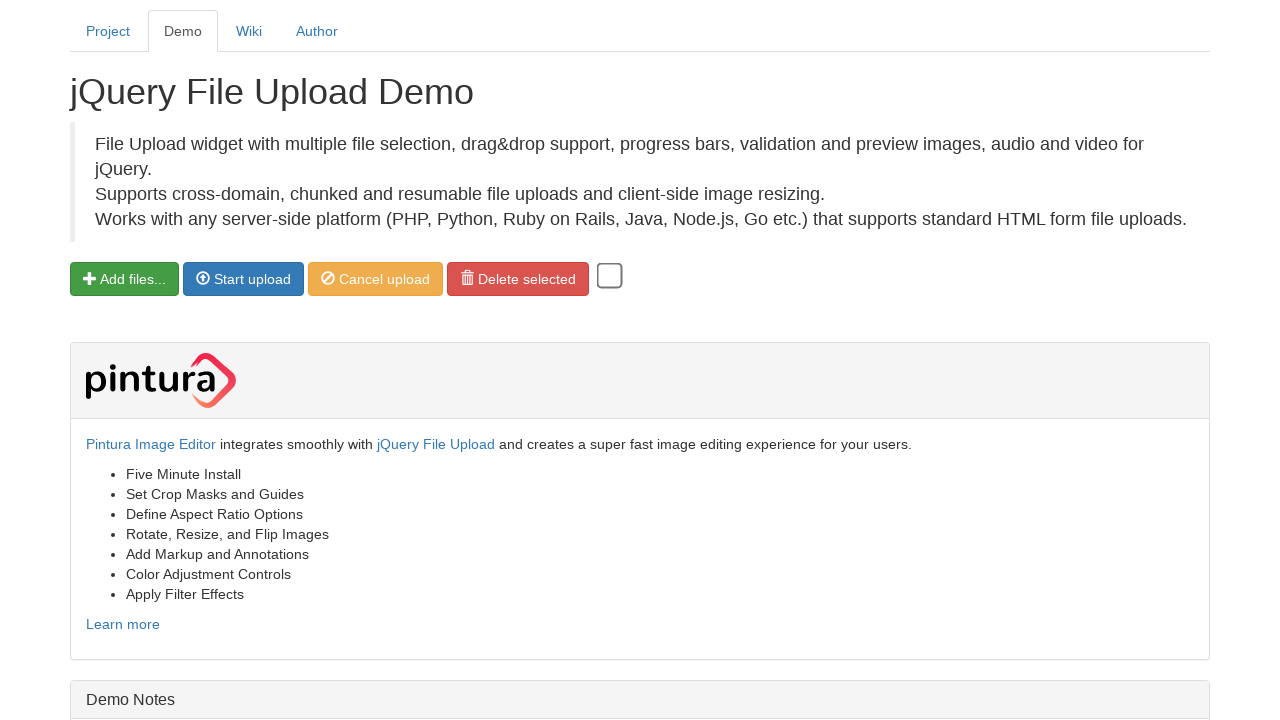

File chooser dialog opened
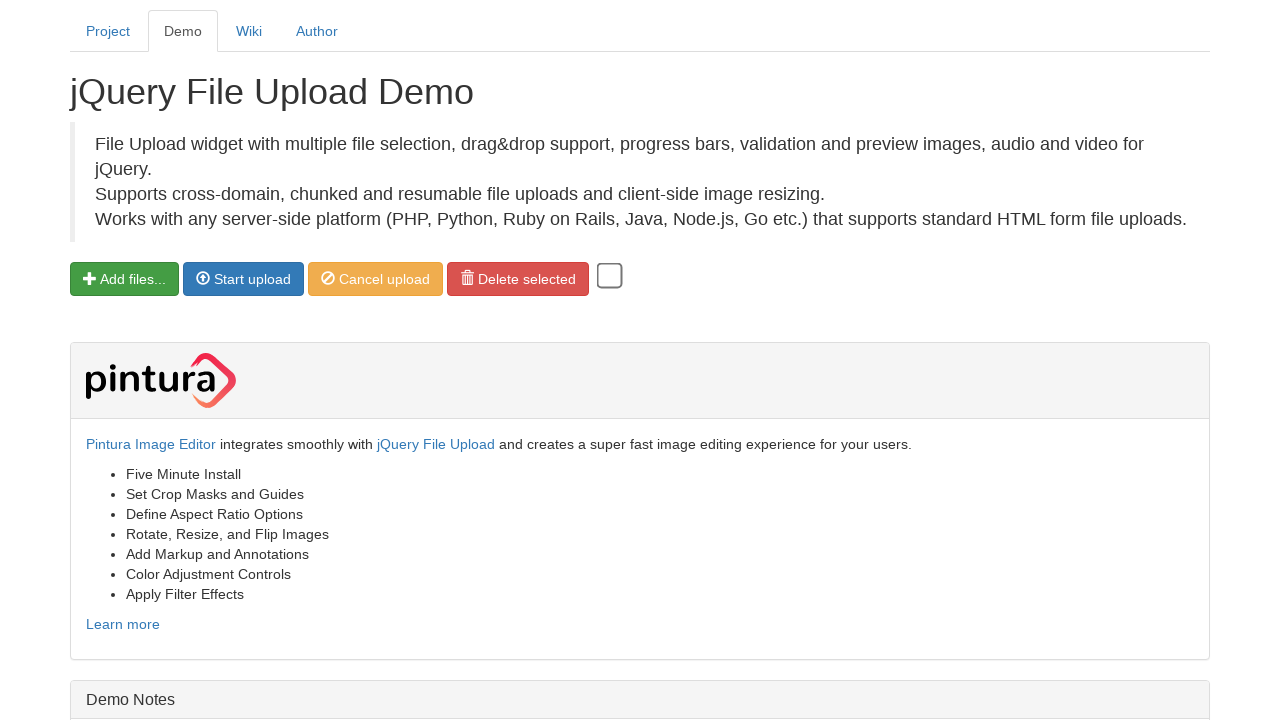

Selected and uploaded two test PNG image files
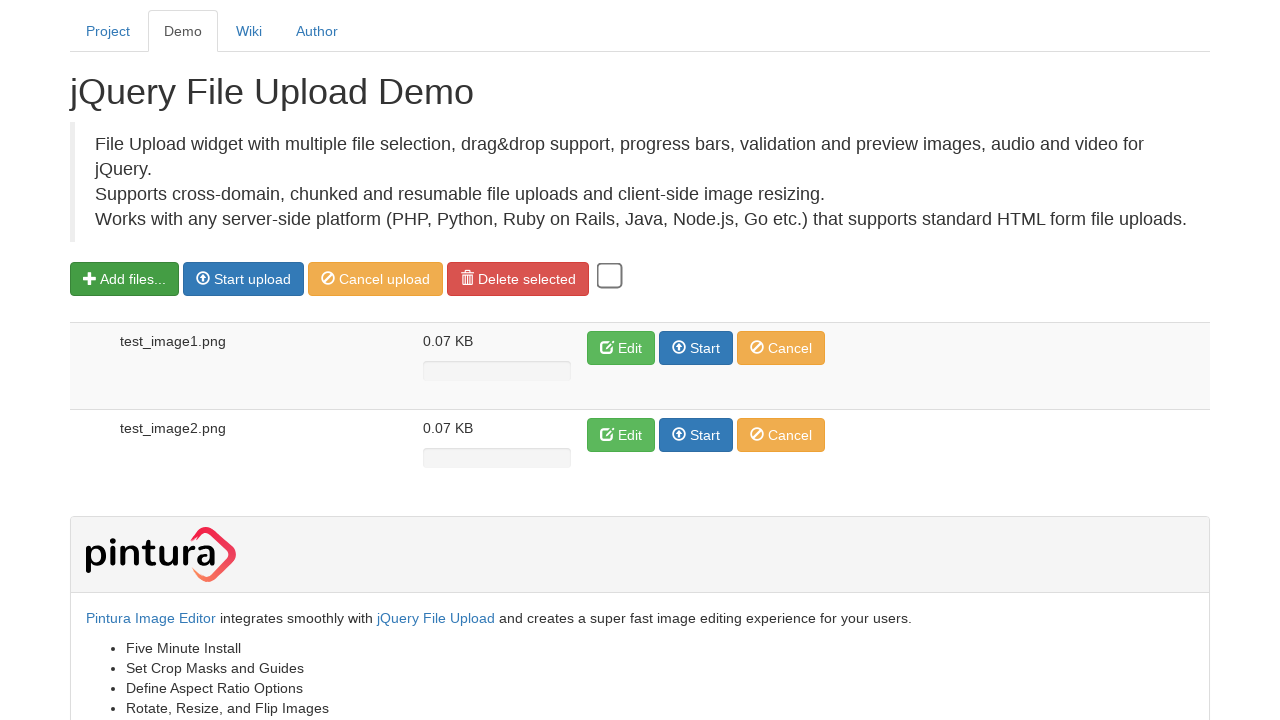

Deleted first test image file
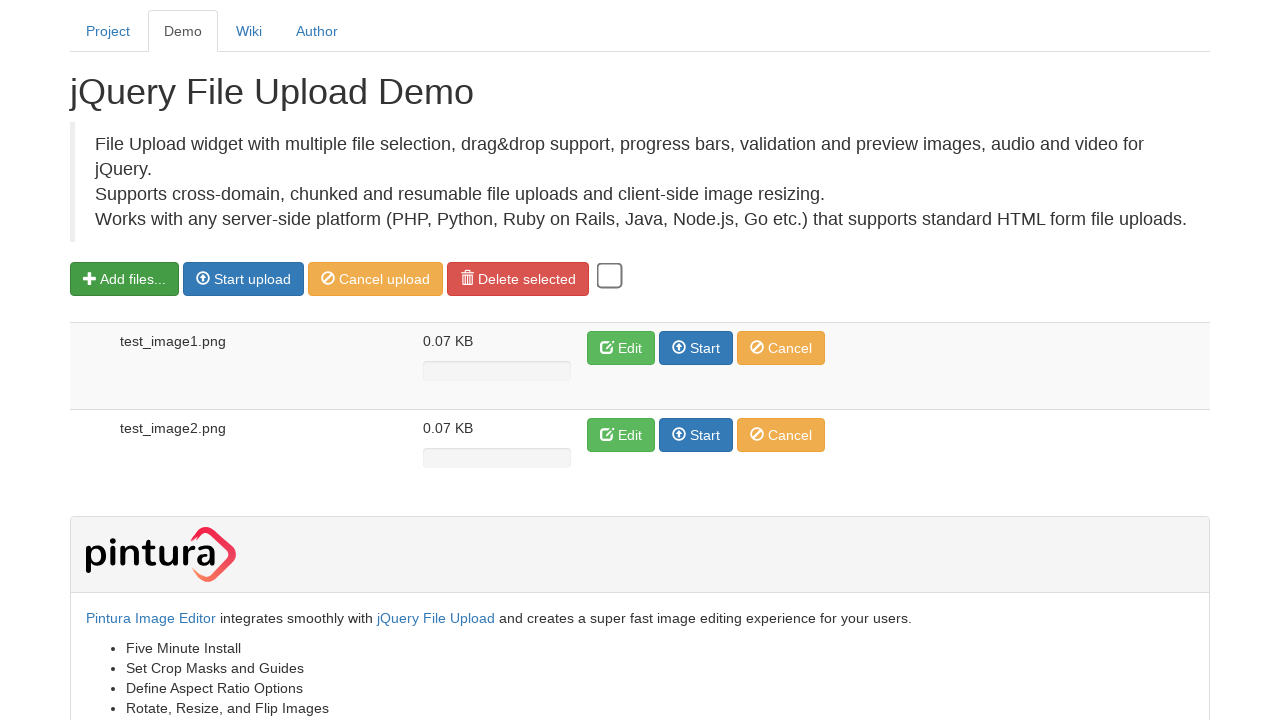

Deleted second test image file
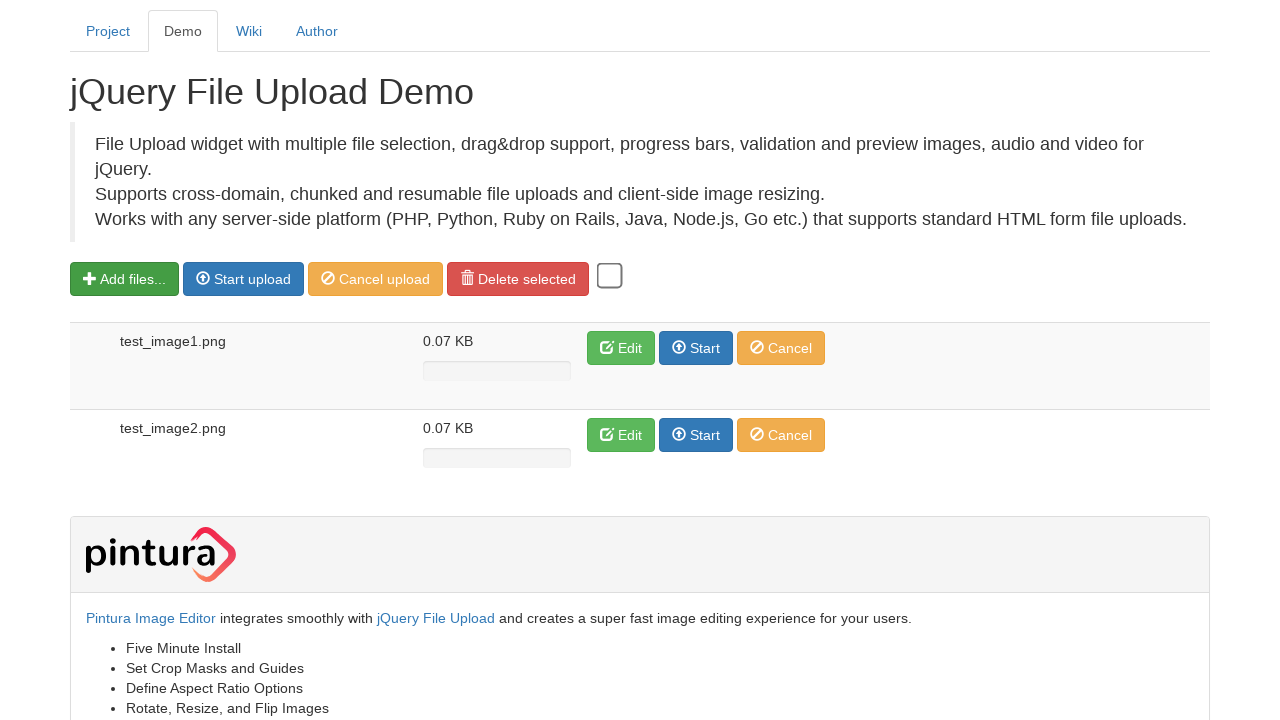

Removed temporary directory
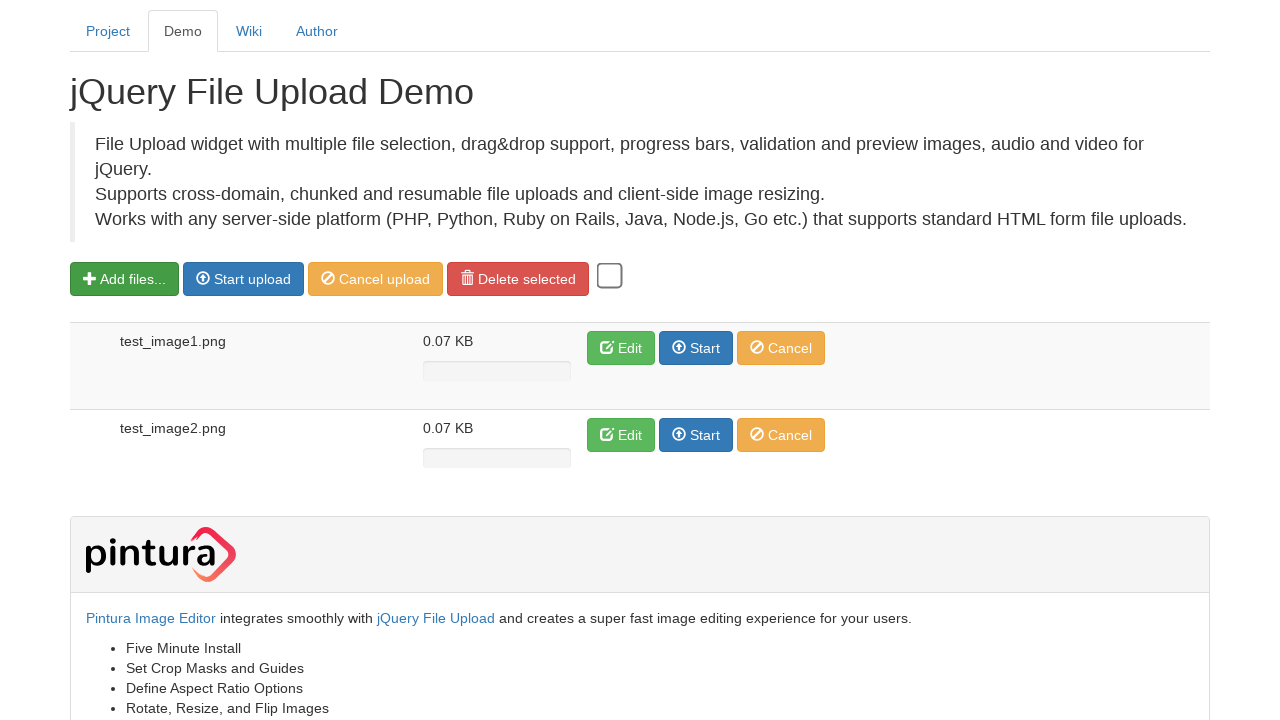

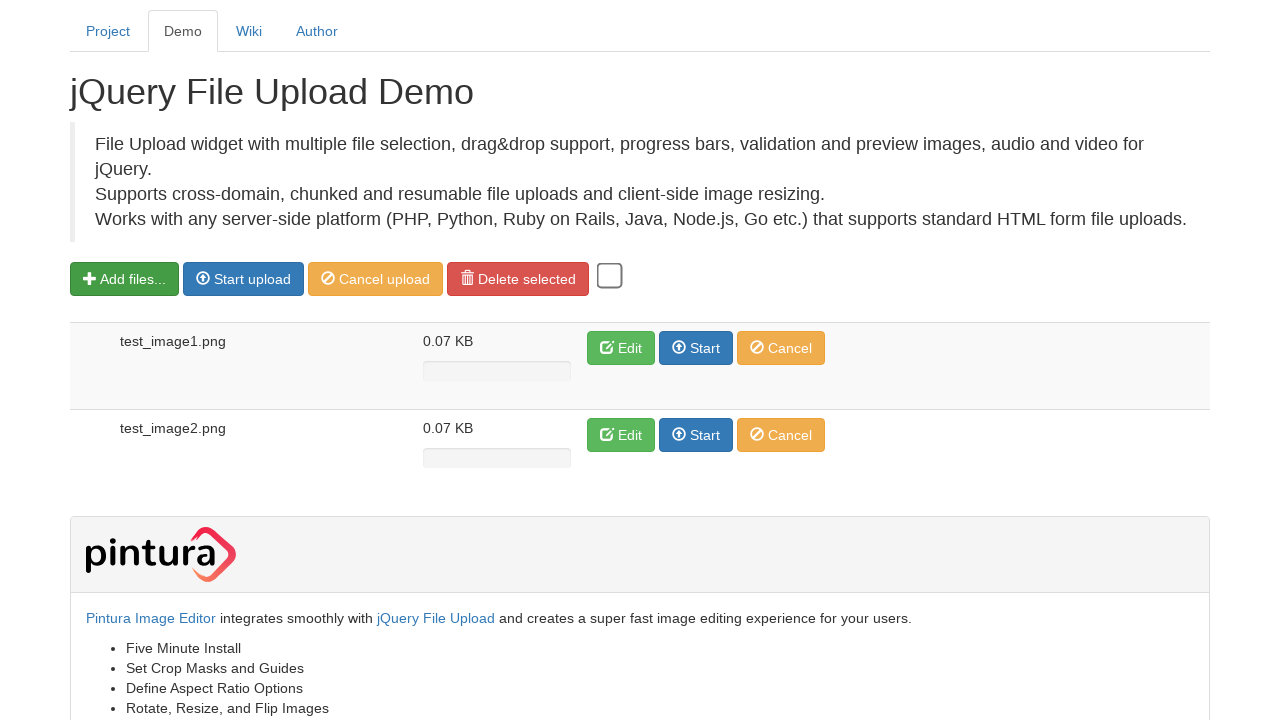